Tests the 404 Not Found response by clicking the invalid-url link button and verifying the response message

Starting URL: https://demoqa.com/

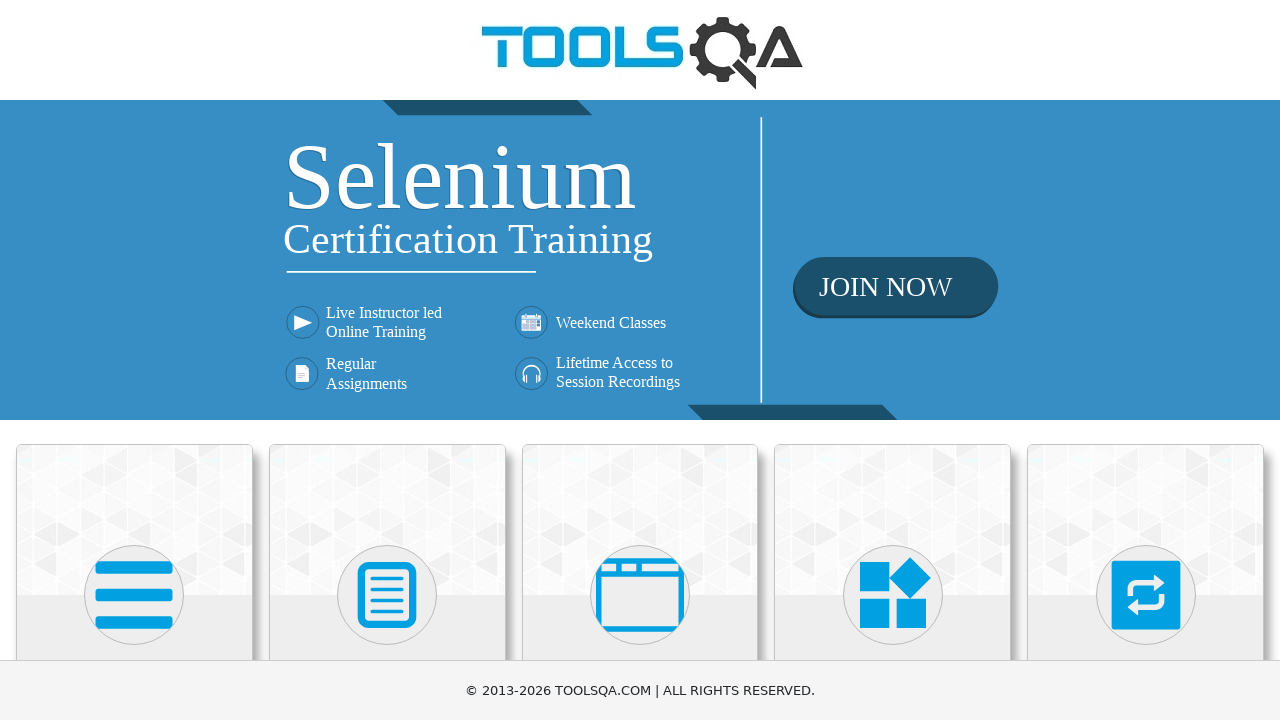

Clicked on Elements section at (134, 360) on xpath=//h5[.='Elements']
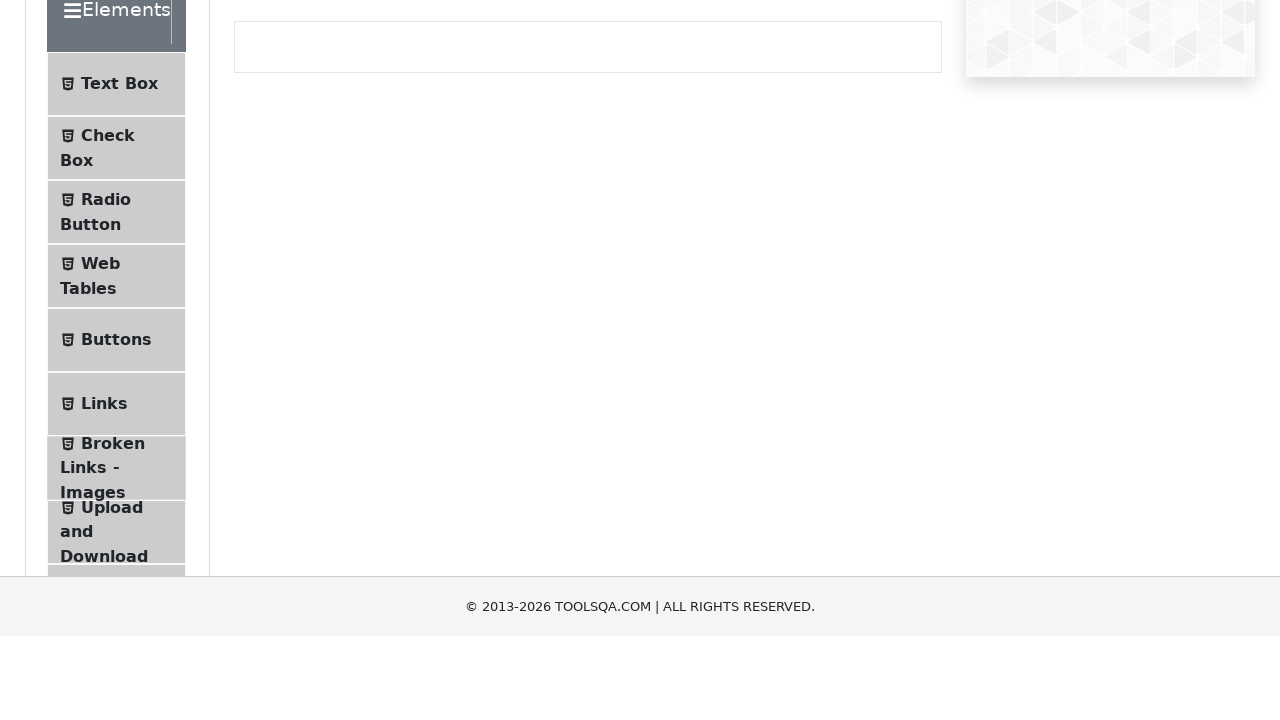

Clicked on Links page at (104, 581) on xpath=//span[.='Links']
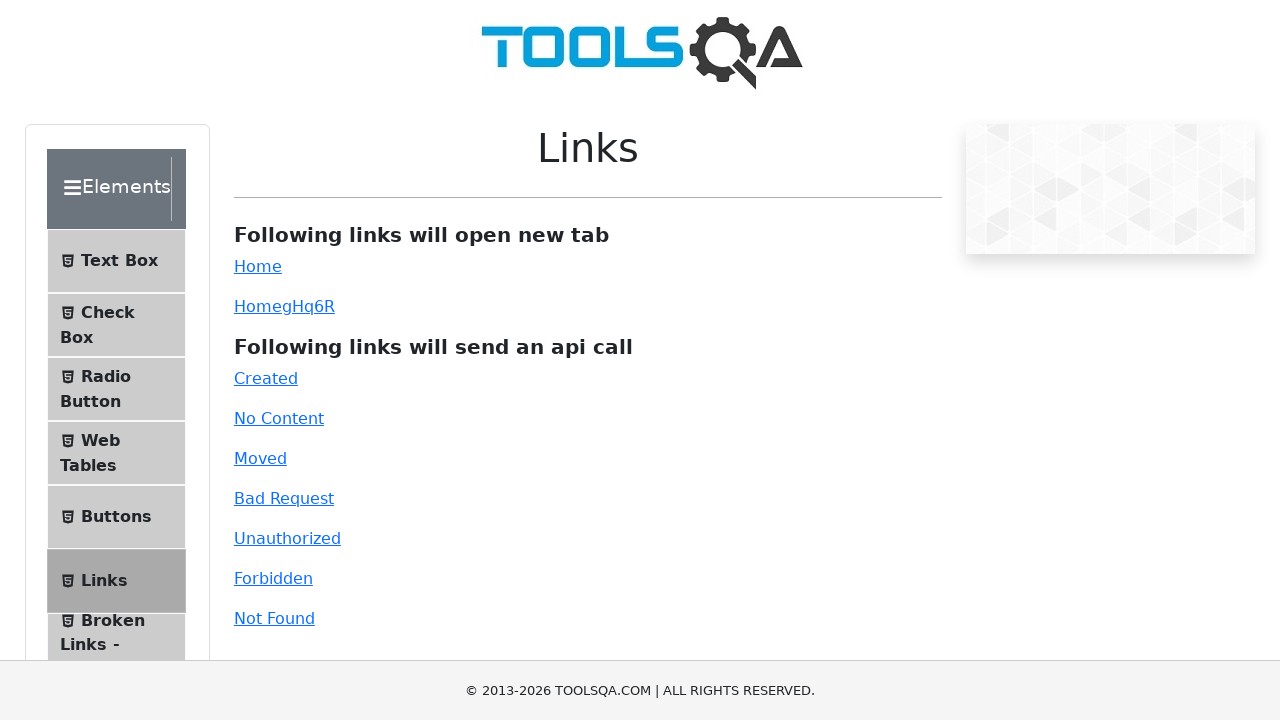

Clicked the invalid-url link button at (274, 618) on xpath=//a[@id='invalid-url']
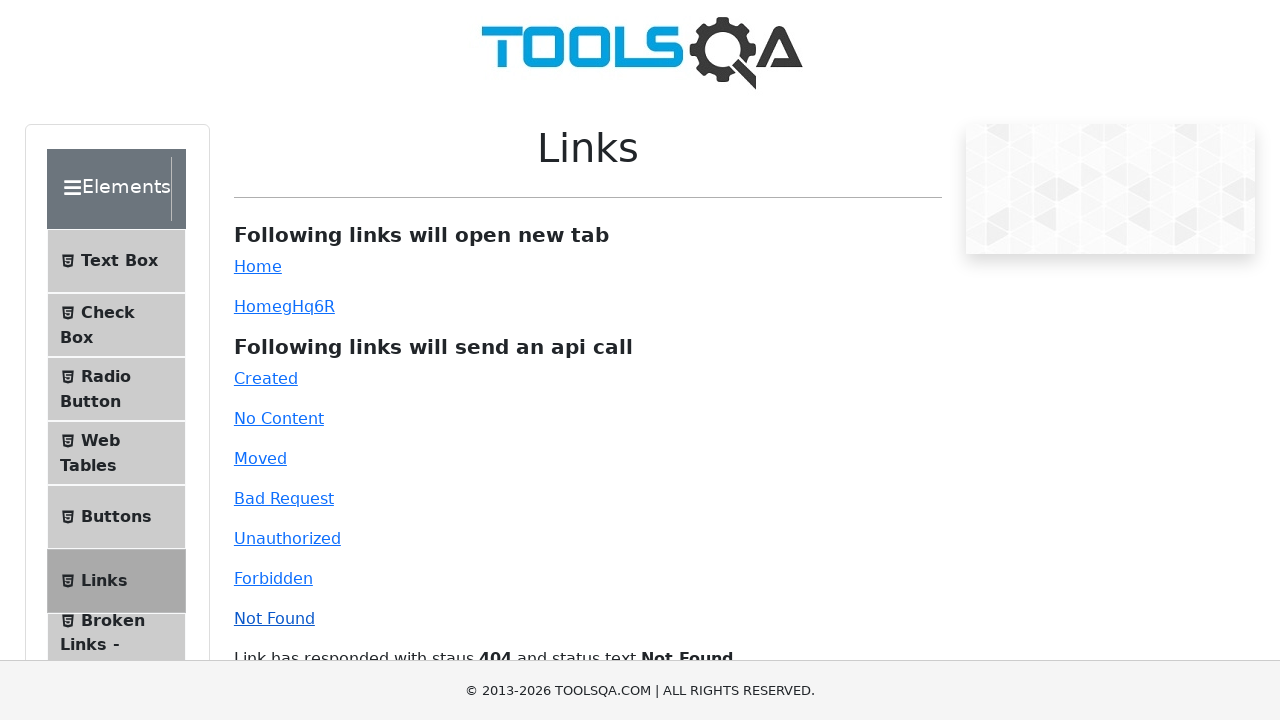

404 Not Found response message appeared
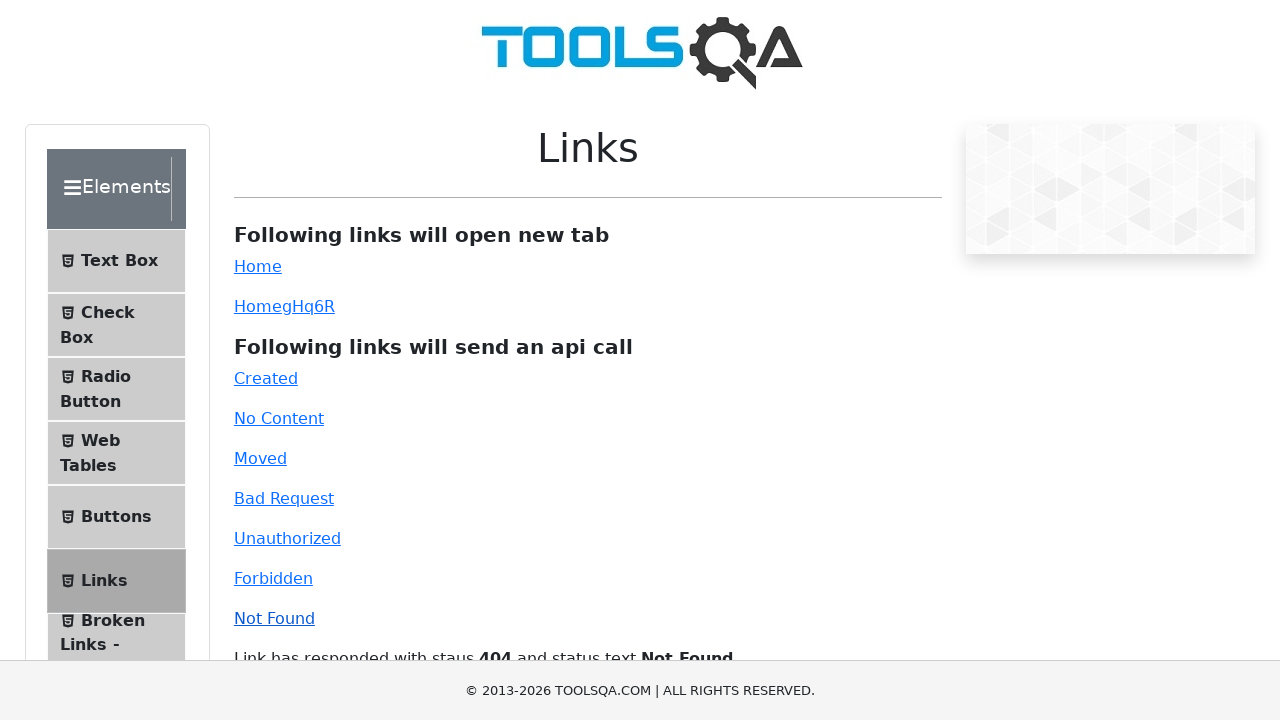

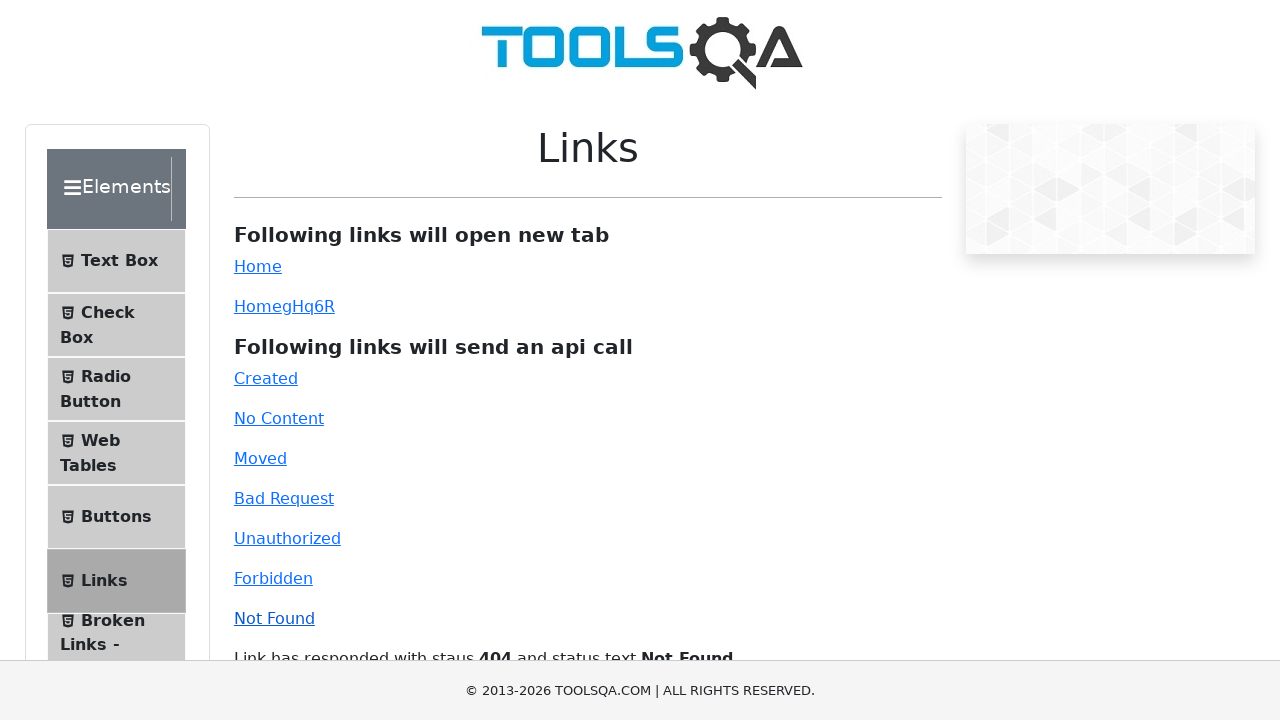